Navigates to the find a park page and tests the "Load more results" button to verify additional park cards are displayed

Starting URL: https://bcparks.ca/

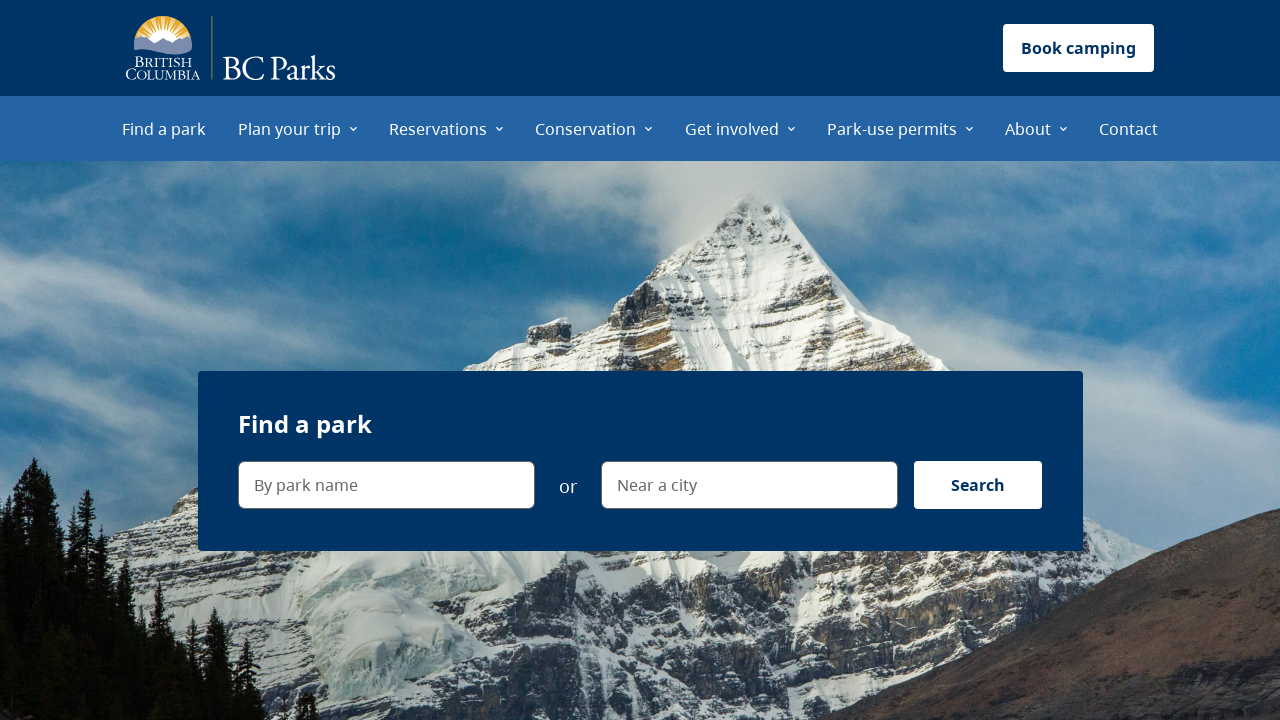

Clicked 'Find a park' menu item at (164, 128) on internal:role=menuitem[name="Find a park"i]
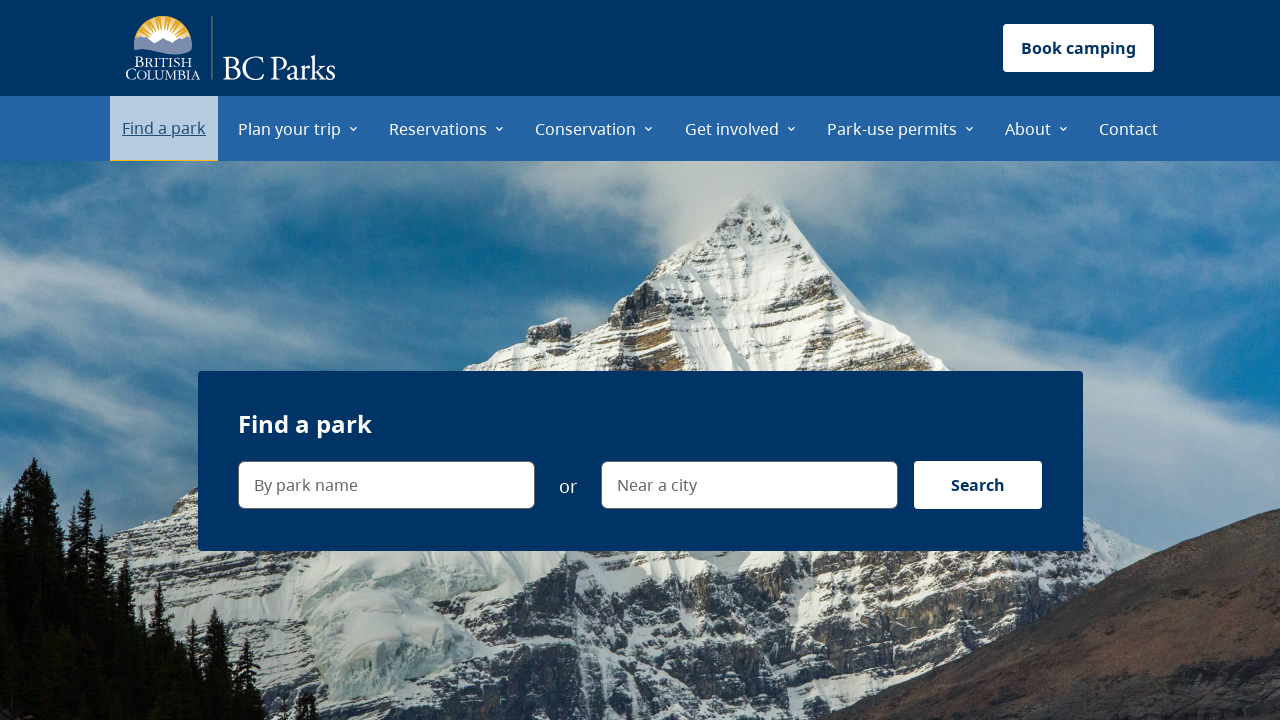

Page loaded with networkidle state
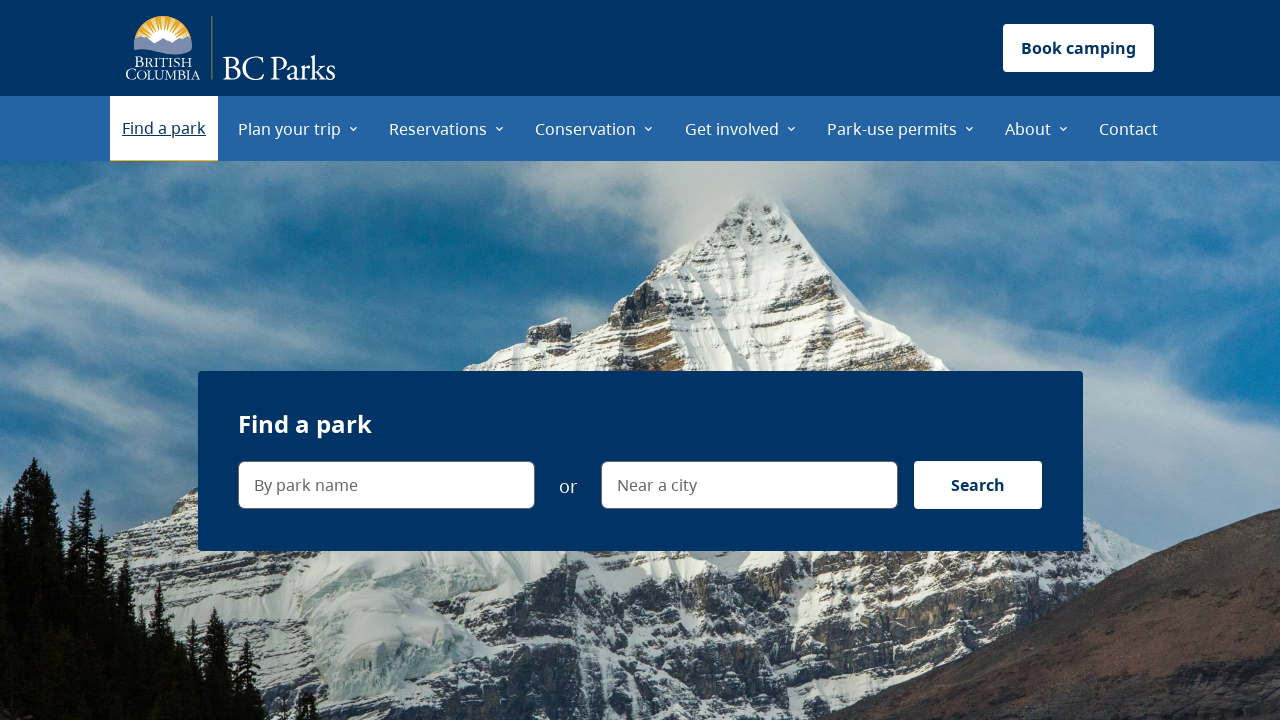

Verified URL is https://bcparks.ca/find-a-park/
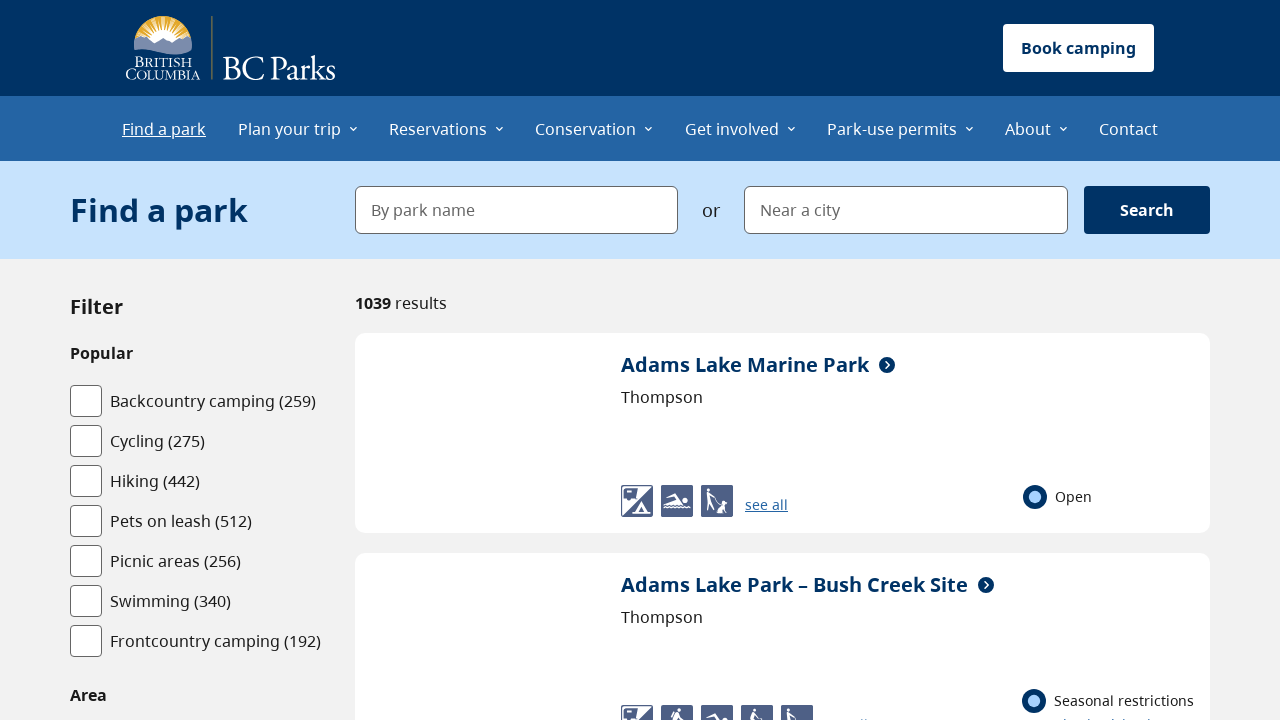

Verified 'Load more results' button is visible
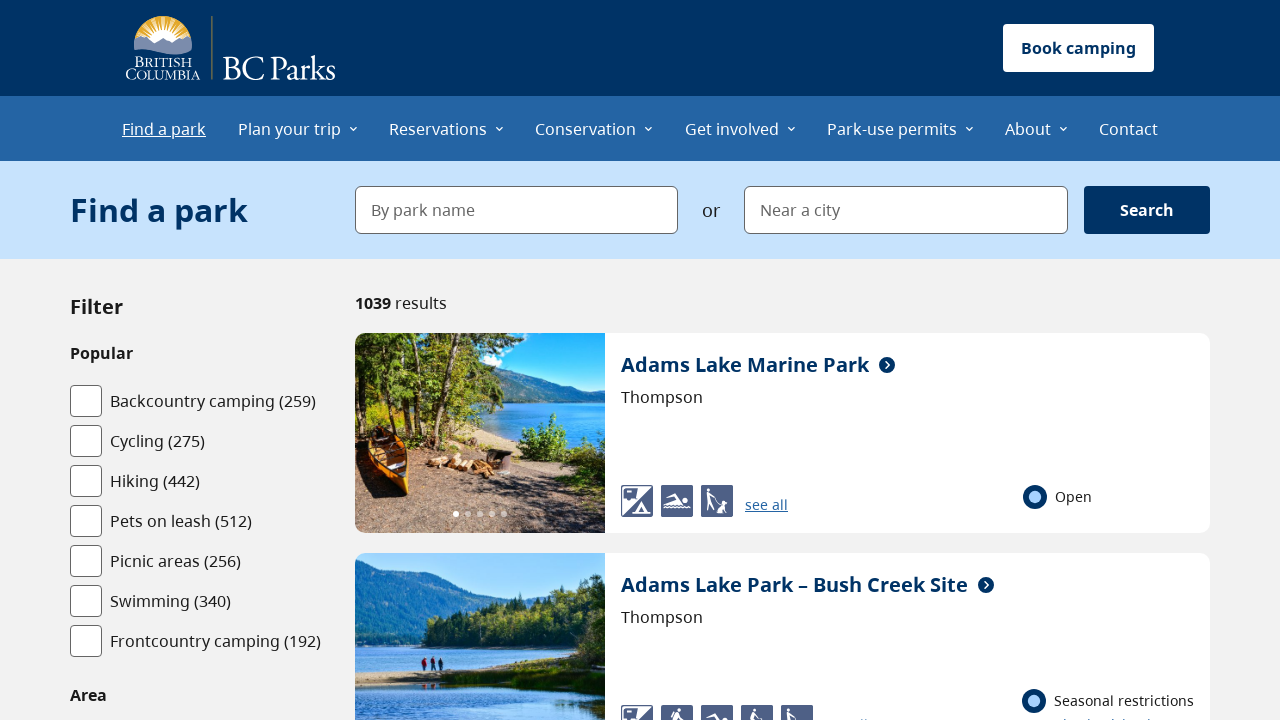

Clicked 'Load more results' button (first time) at (782, 361) on internal:role=button[name="Load more results"i]
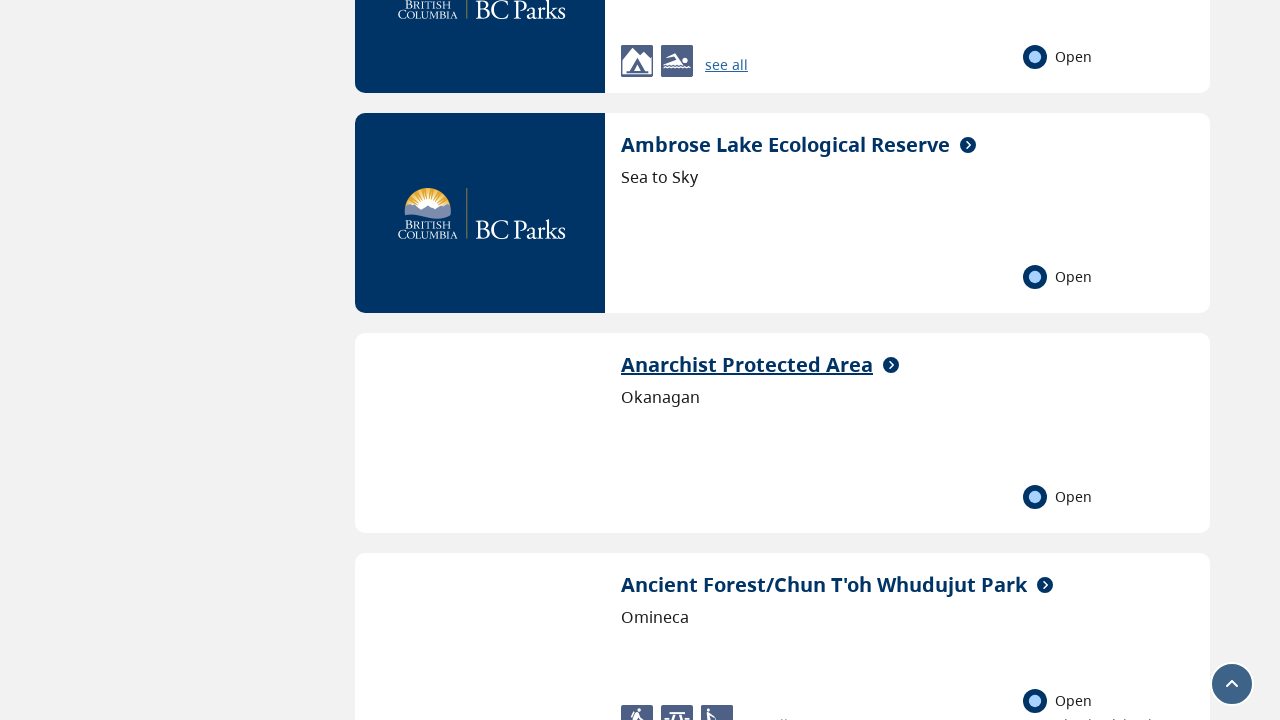

Verified first batch of additional results loaded - Anarchist Protected Area visible
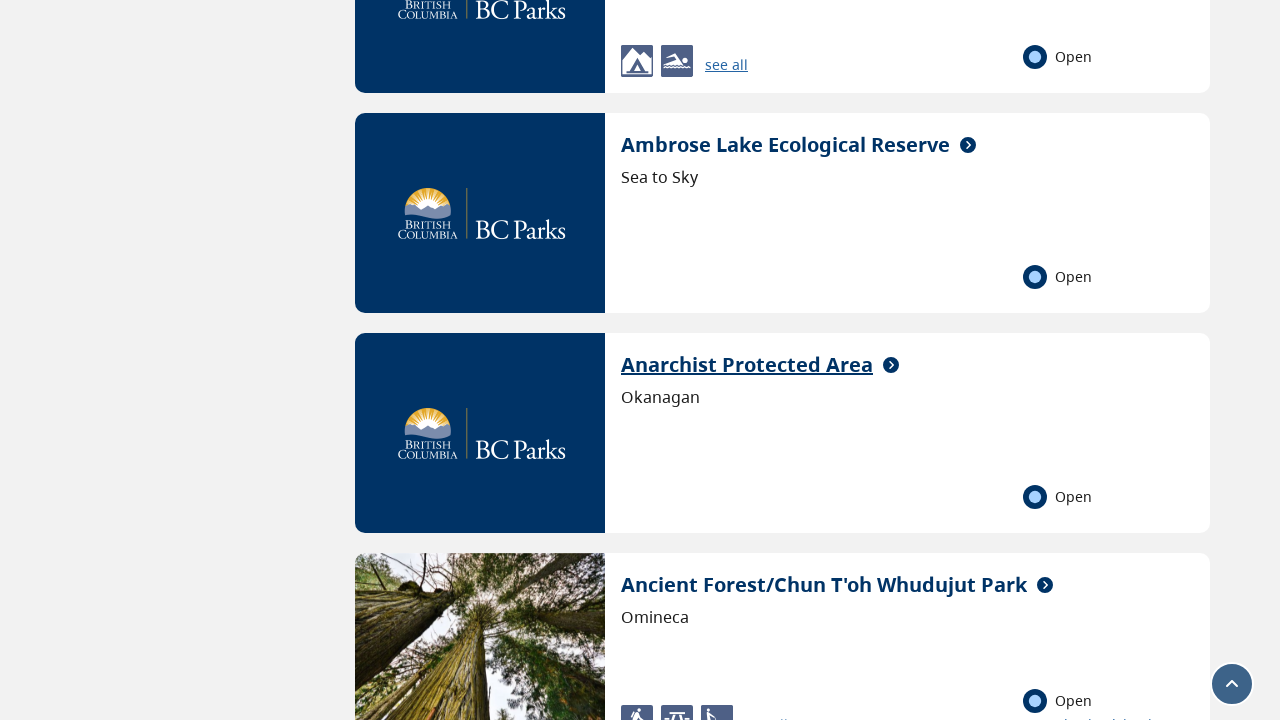

Clicked 'Load more results' button (second time) at (782, 361) on internal:role=button[name="Load more results"i]
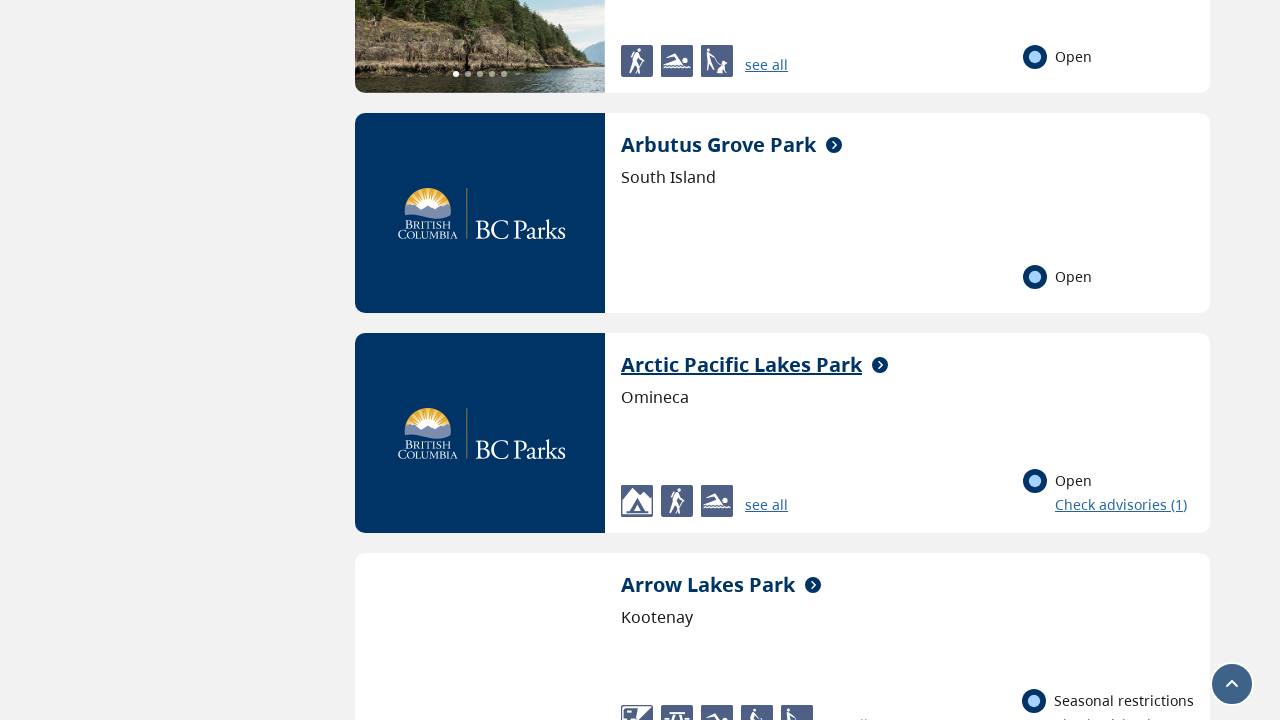

Verified second batch of additional results loaded - Arctic Pacific Lakes Park visible
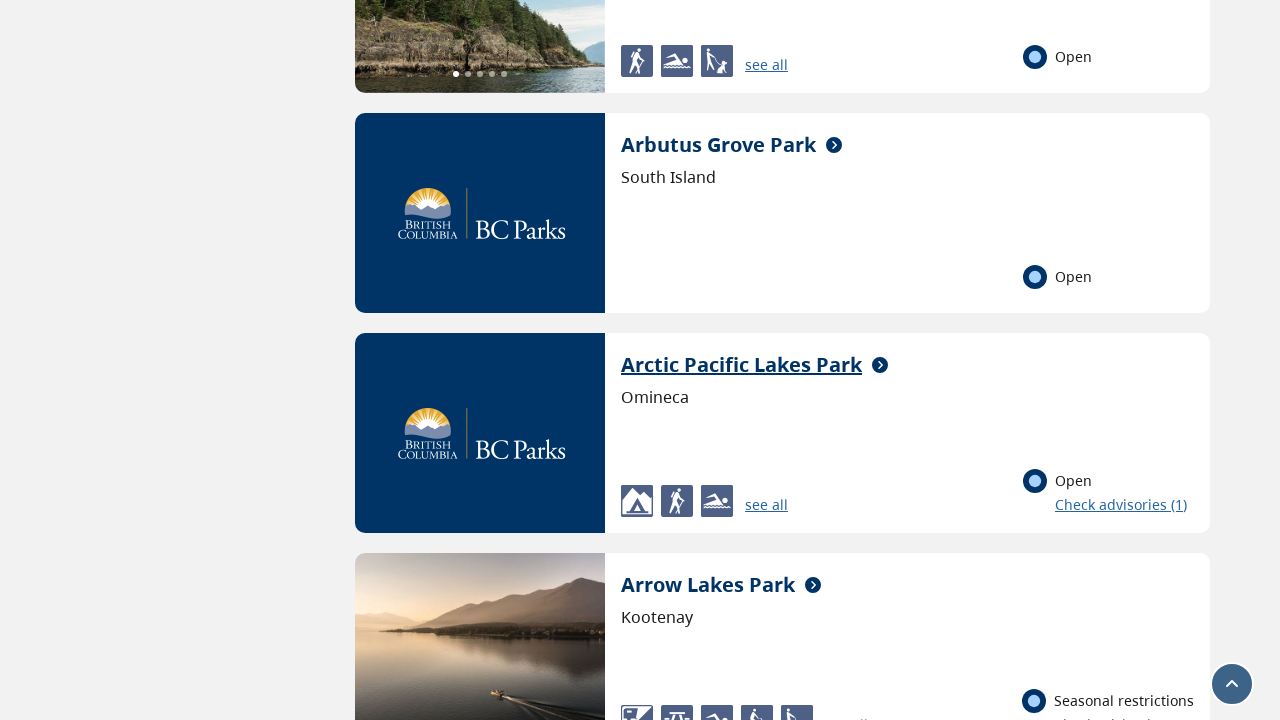

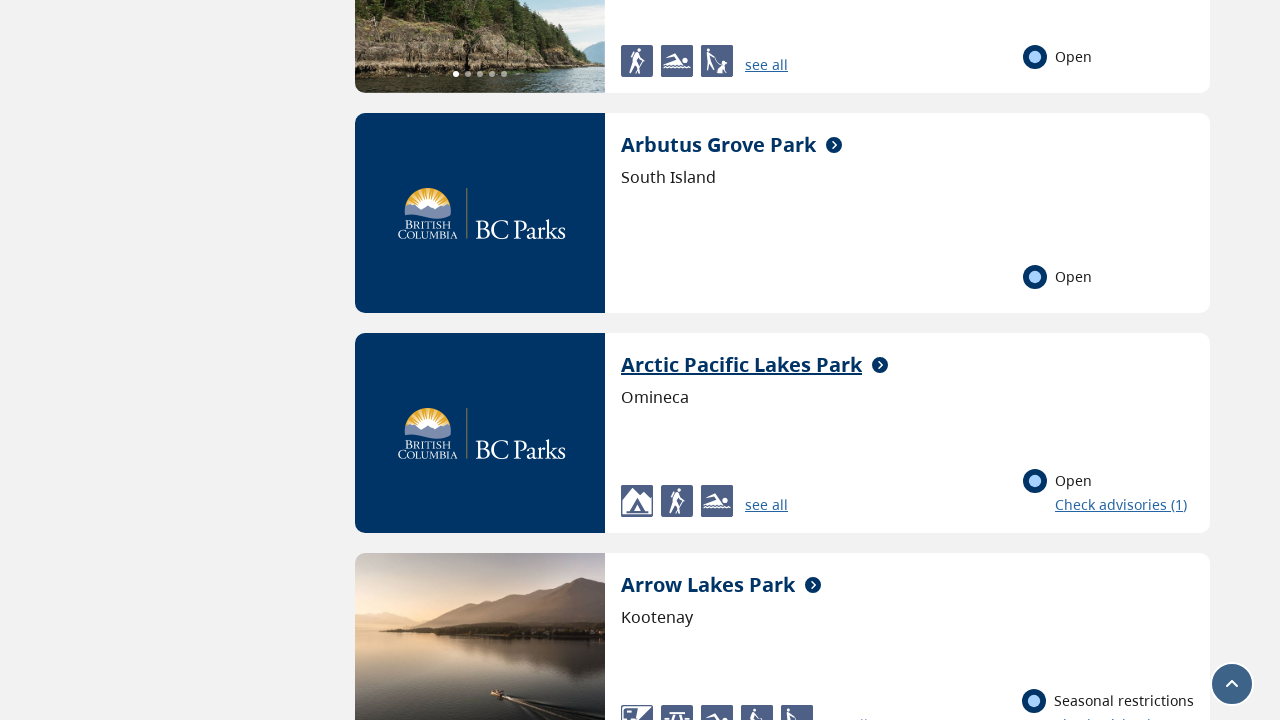